Navigates to the SpiceJet airline website homepage with notifications disabled

Starting URL: https://spicejet.com/

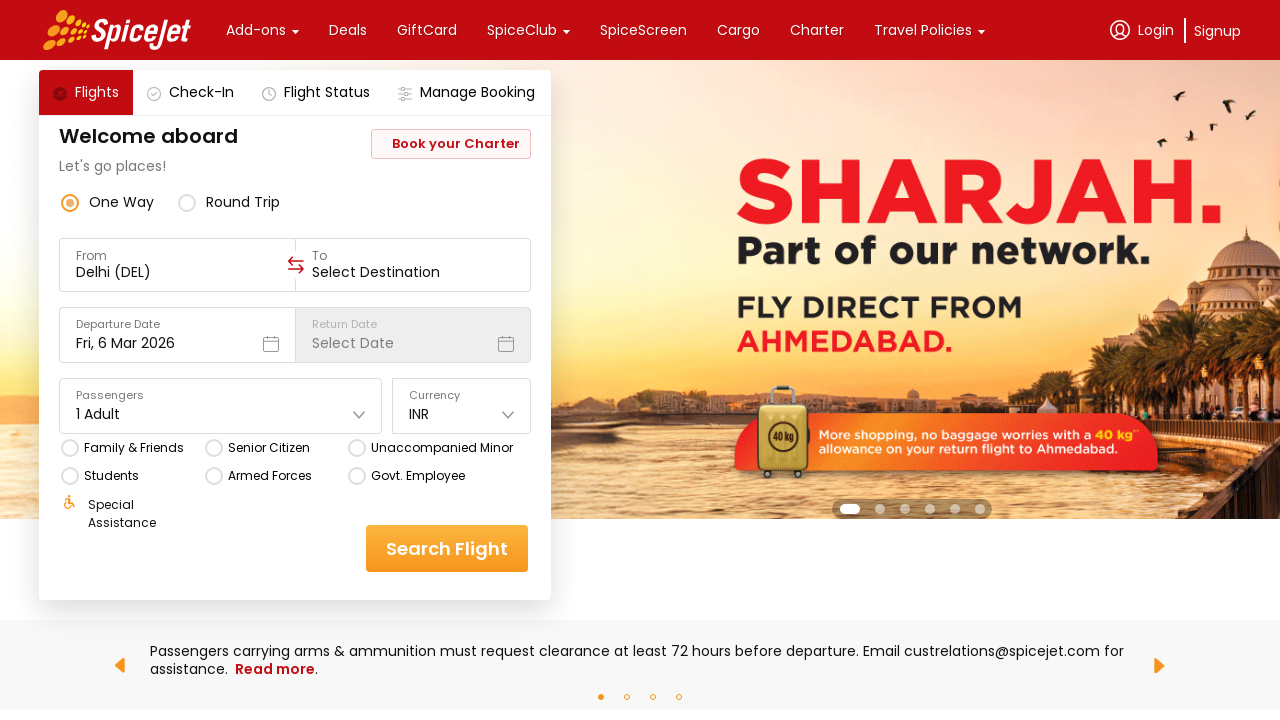

Waited for SpiceJet homepage to load (domcontentloaded state)
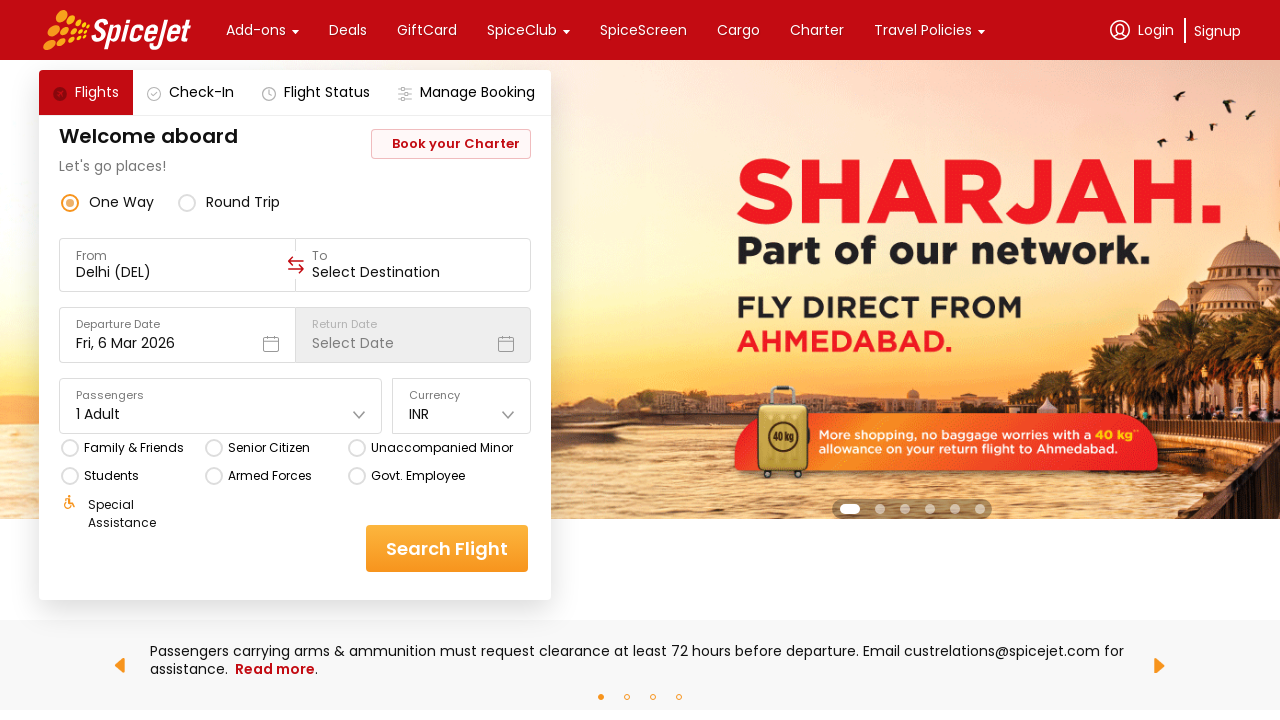

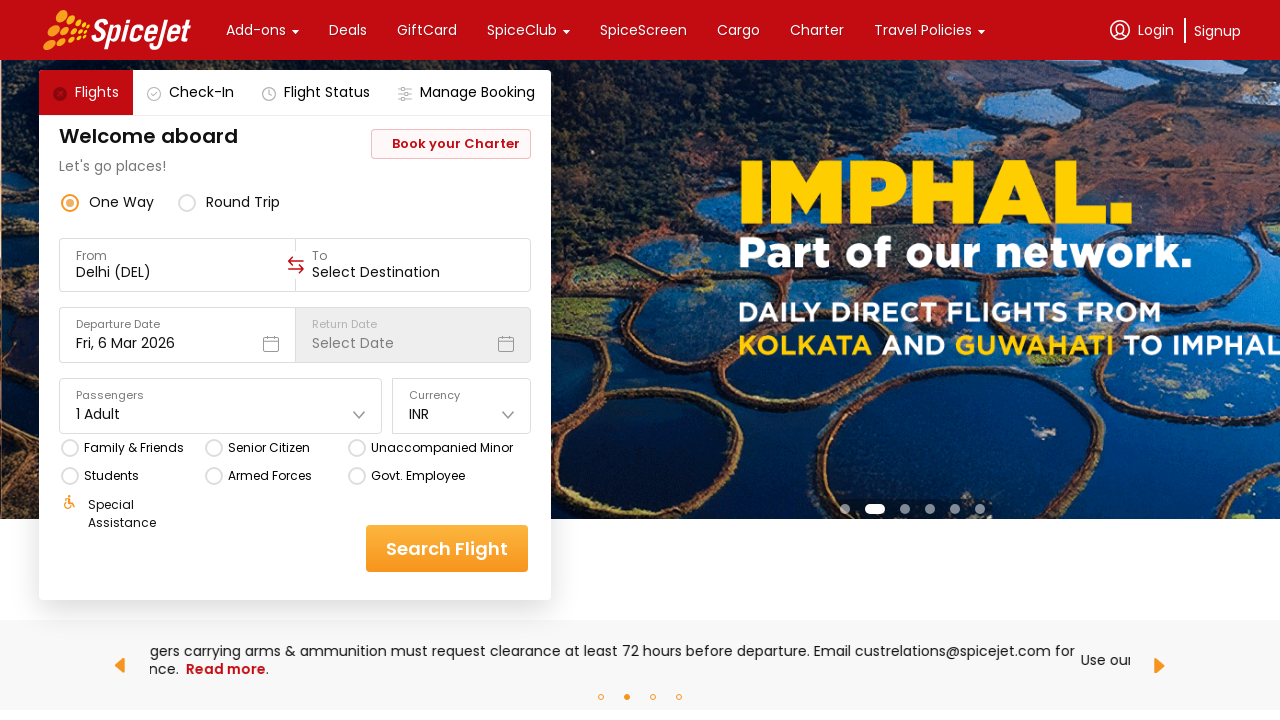